Navigates to garpun.com website and verifies the page loads

Starting URL: https://garpun.com

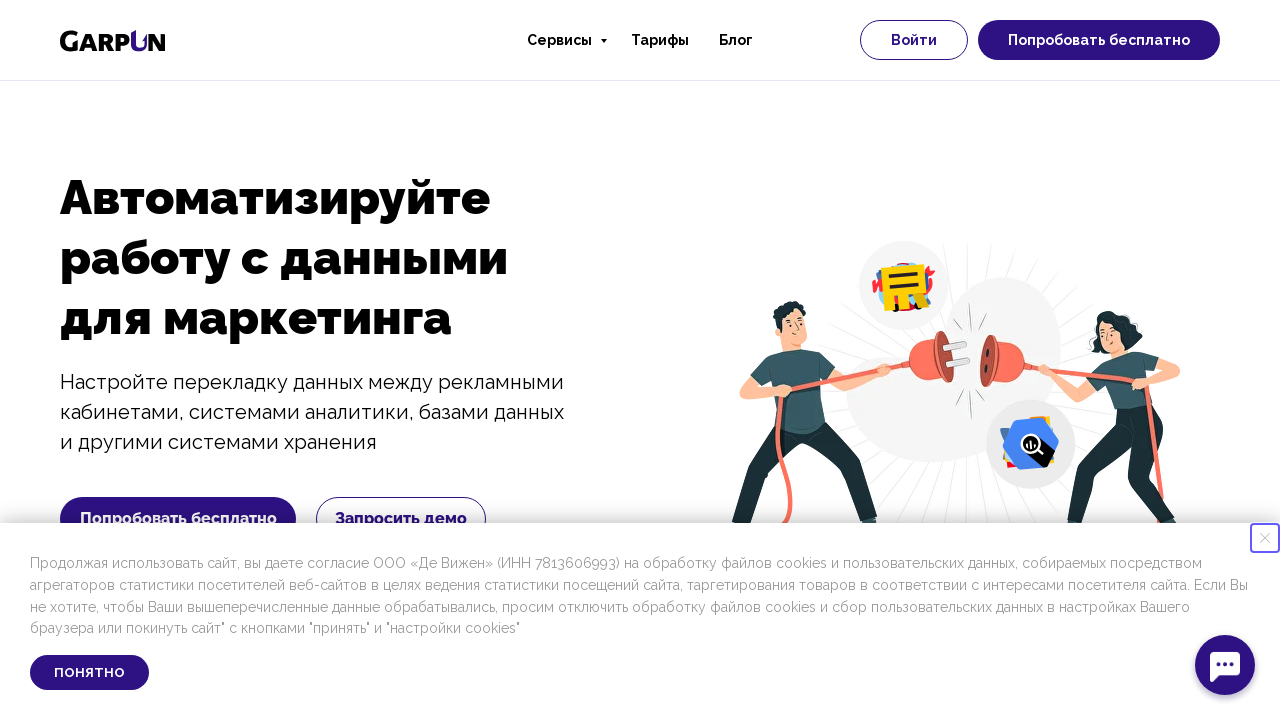

Waited for page to reach domcontentloaded state
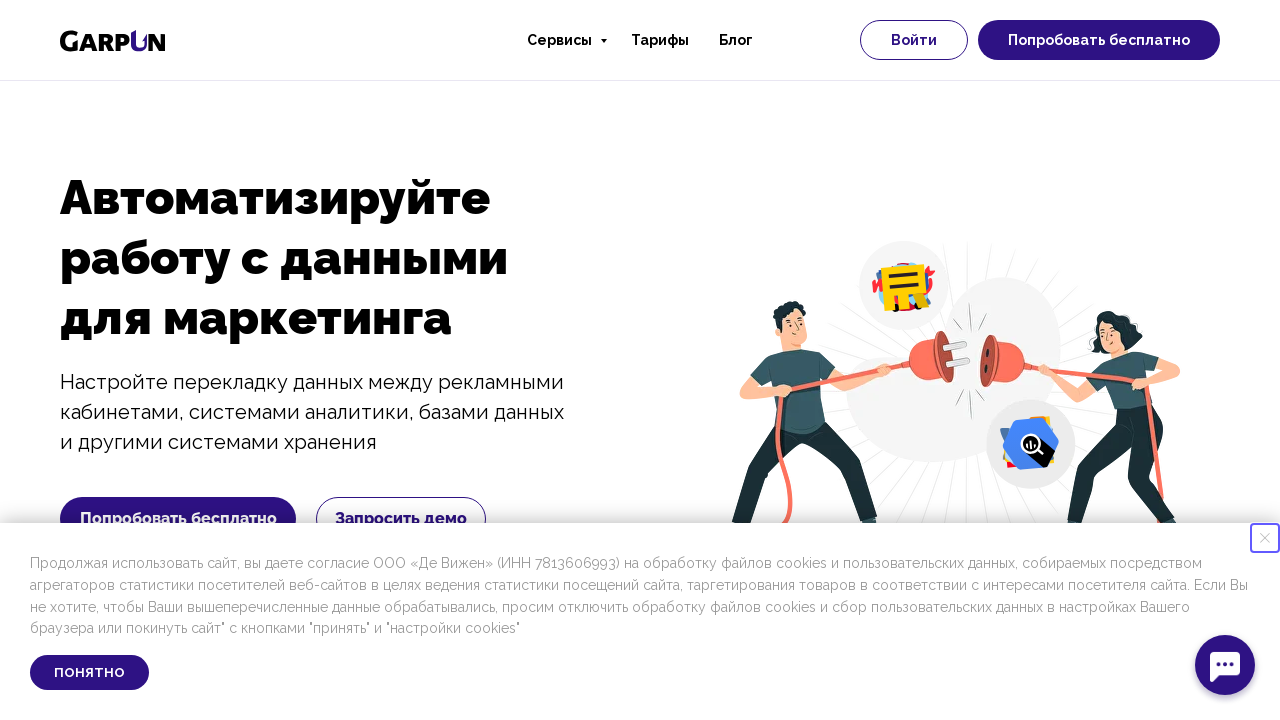

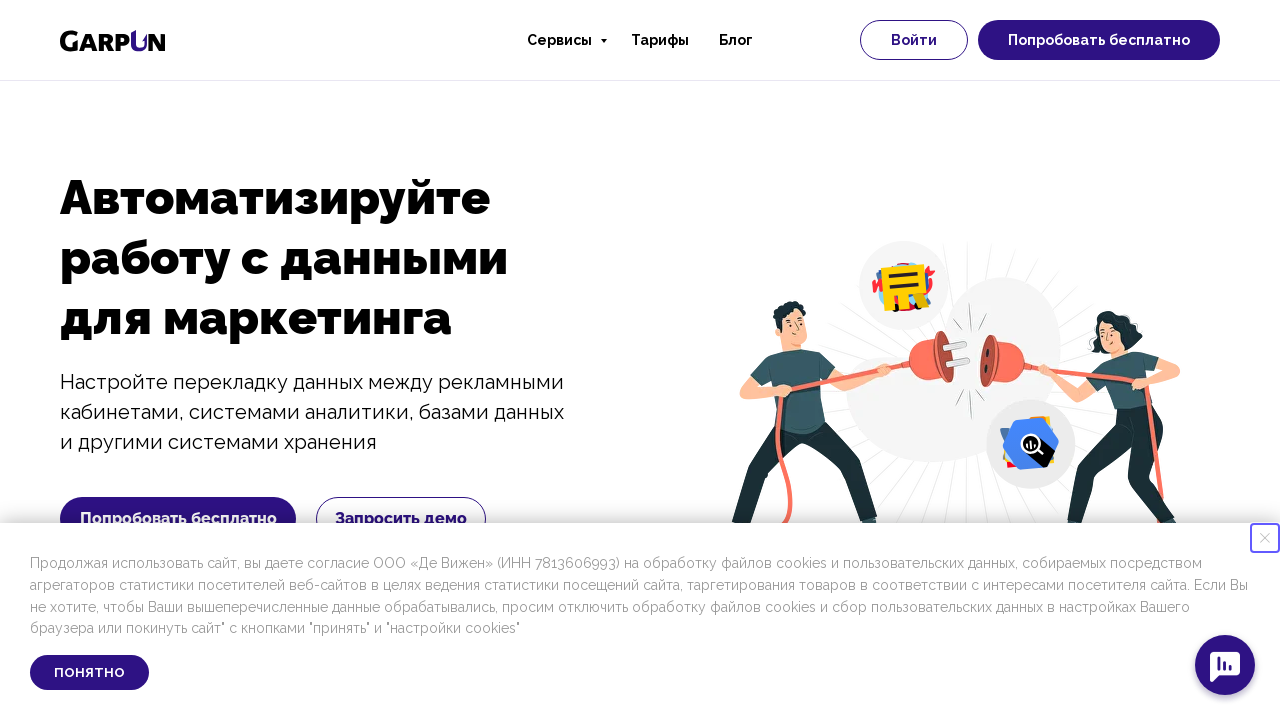